Tests that the counter displays the correct number of todo items as items are added

Starting URL: https://demo.playwright.dev/todomvc

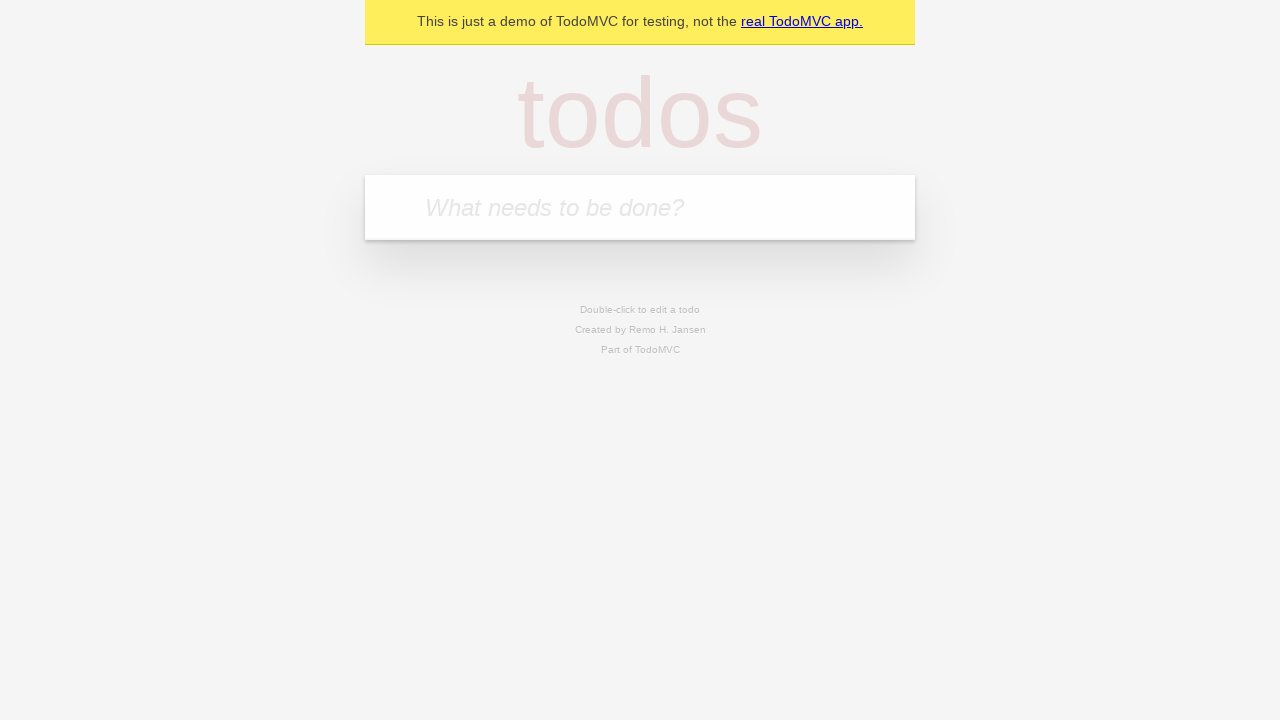

Located the 'What needs to be done?' input field
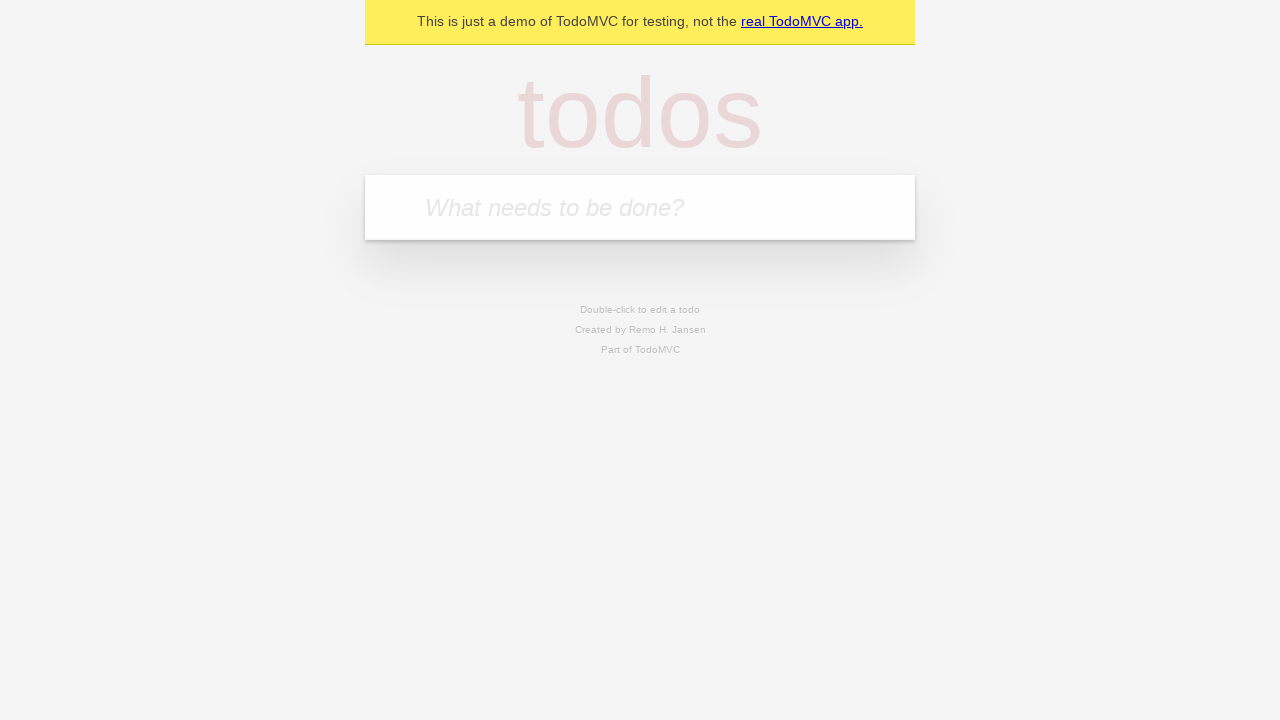

Filled first todo item with 'buy some cheese' on internal:attr=[placeholder="What needs to be done?"i]
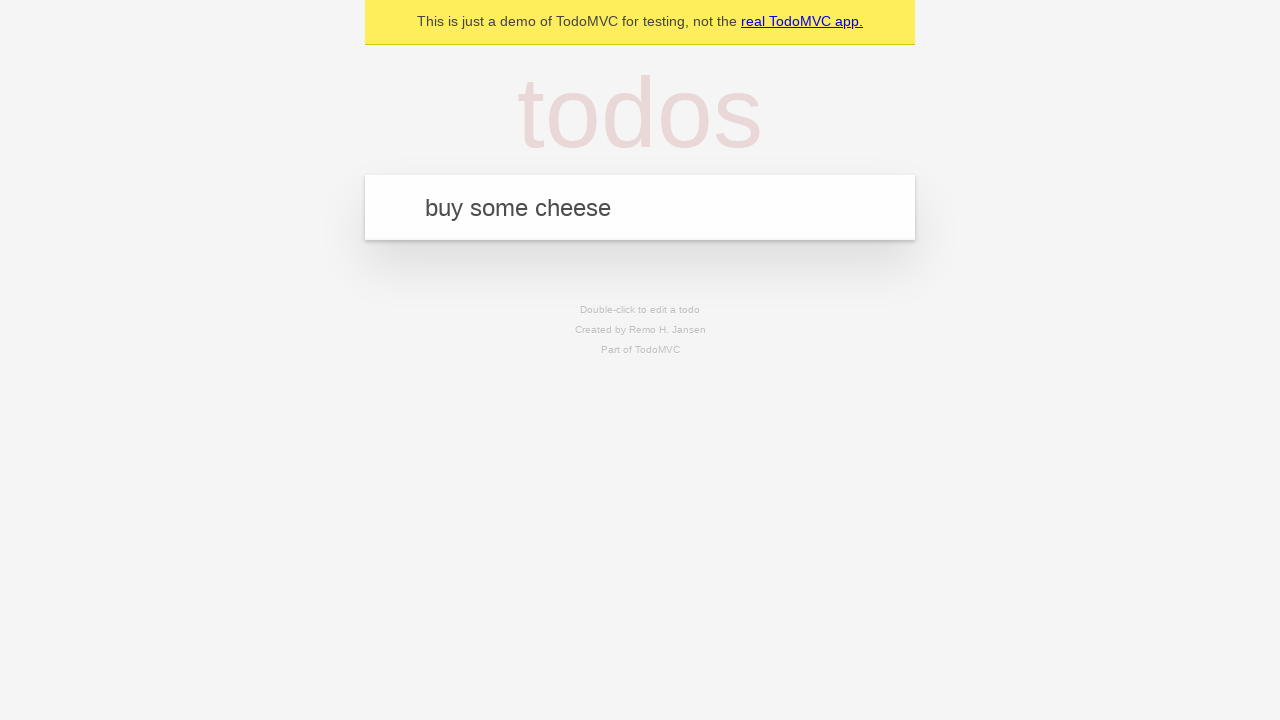

Pressed Enter to add first todo item on internal:attr=[placeholder="What needs to be done?"i]
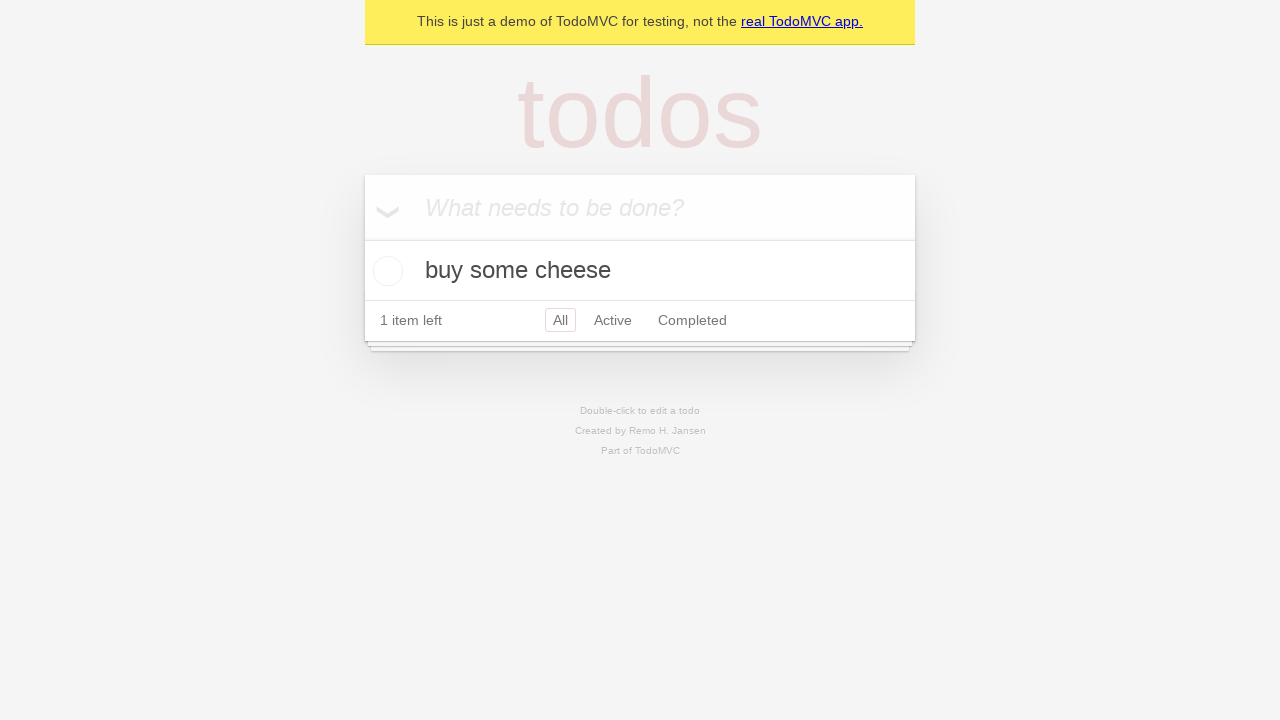

Todo counter appeared showing 1 item
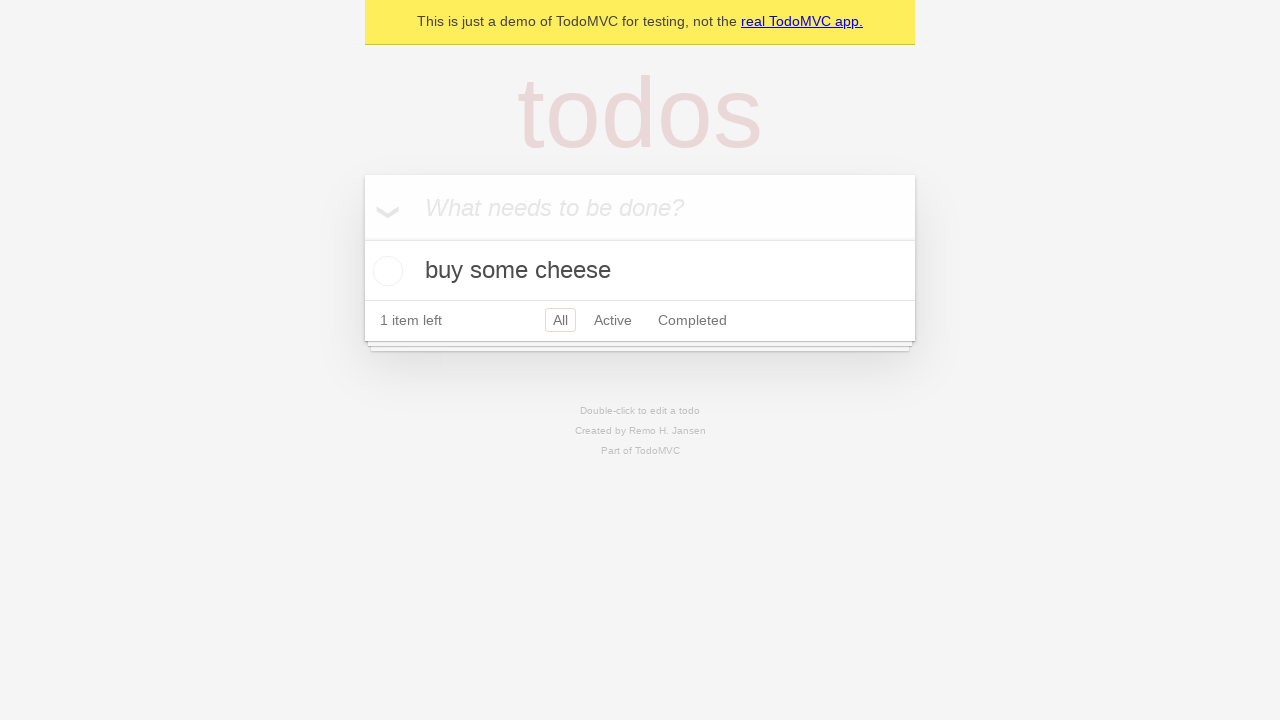

Filled second todo item with 'feed the cat' on internal:attr=[placeholder="What needs to be done?"i]
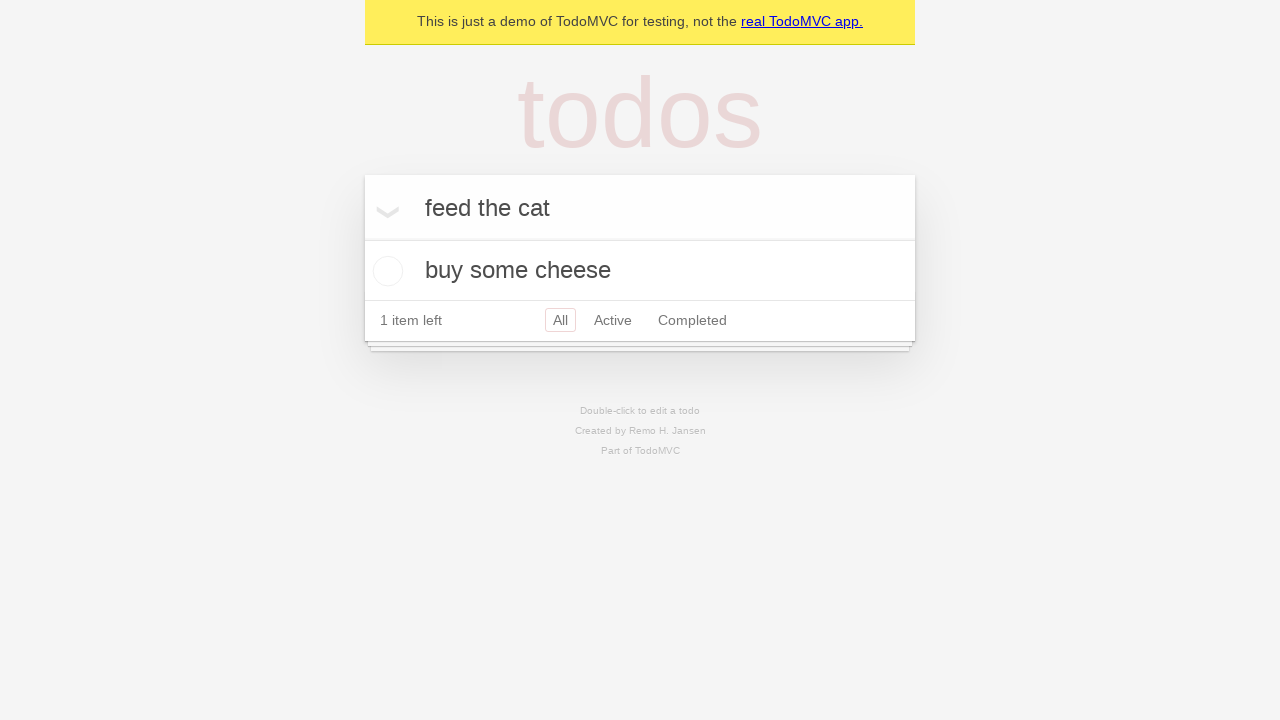

Pressed Enter to add second todo item on internal:attr=[placeholder="What needs to be done?"i]
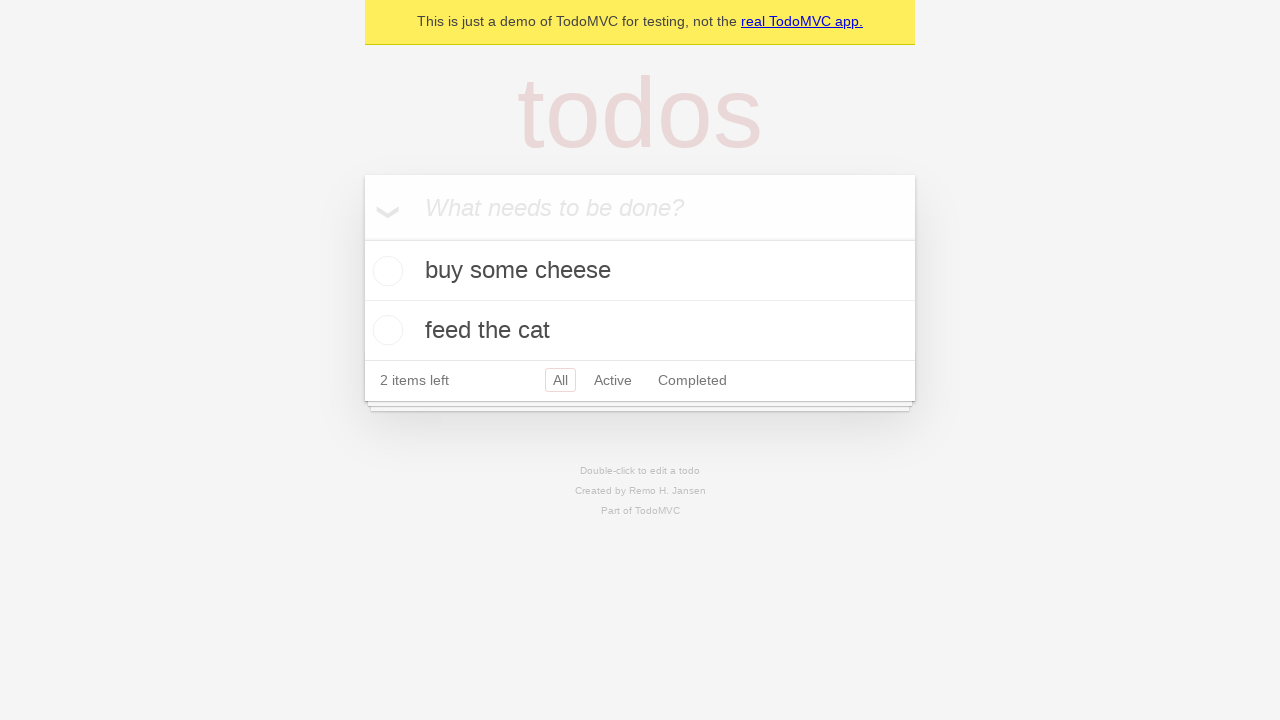

Second todo item appeared in the list
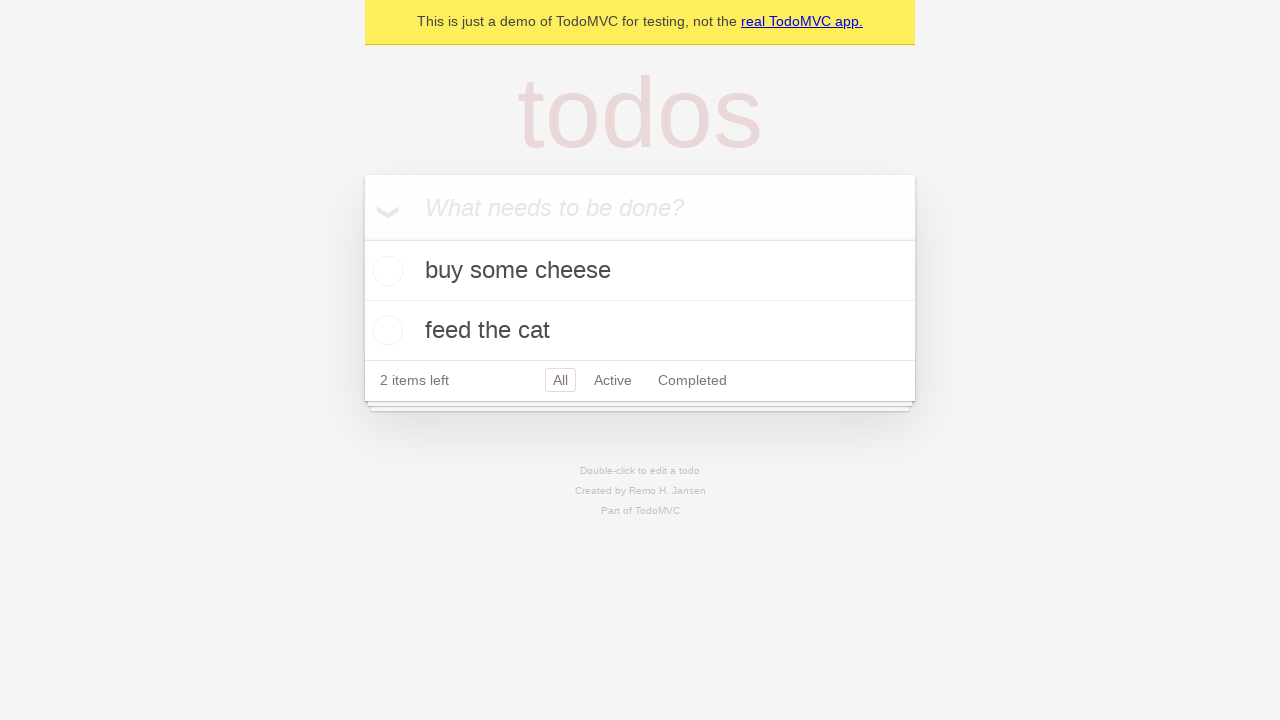

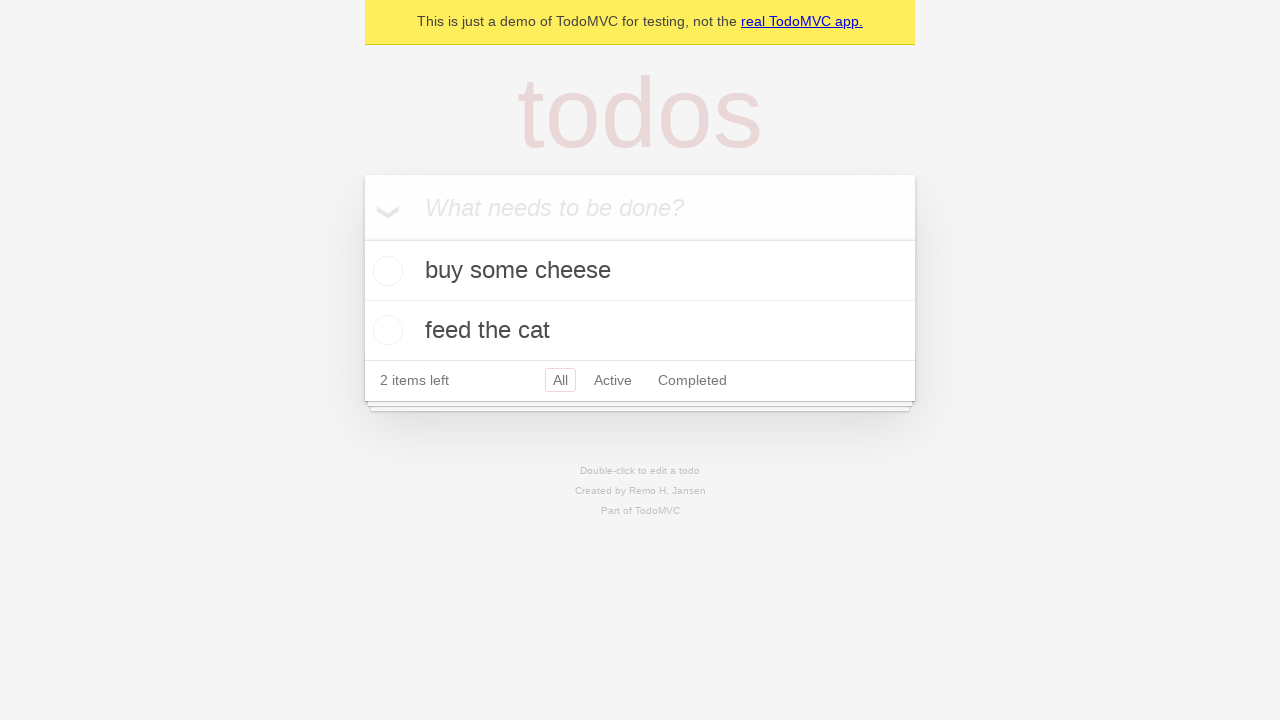